Automates the California DMV fee calculator by filling in vehicle VIN, purchase information, and address details to calculate registration fees

Starting URL: https://www.dmv.ca.gov/wasapp/FeeCalculatorWeb/usedVehicleForm.do

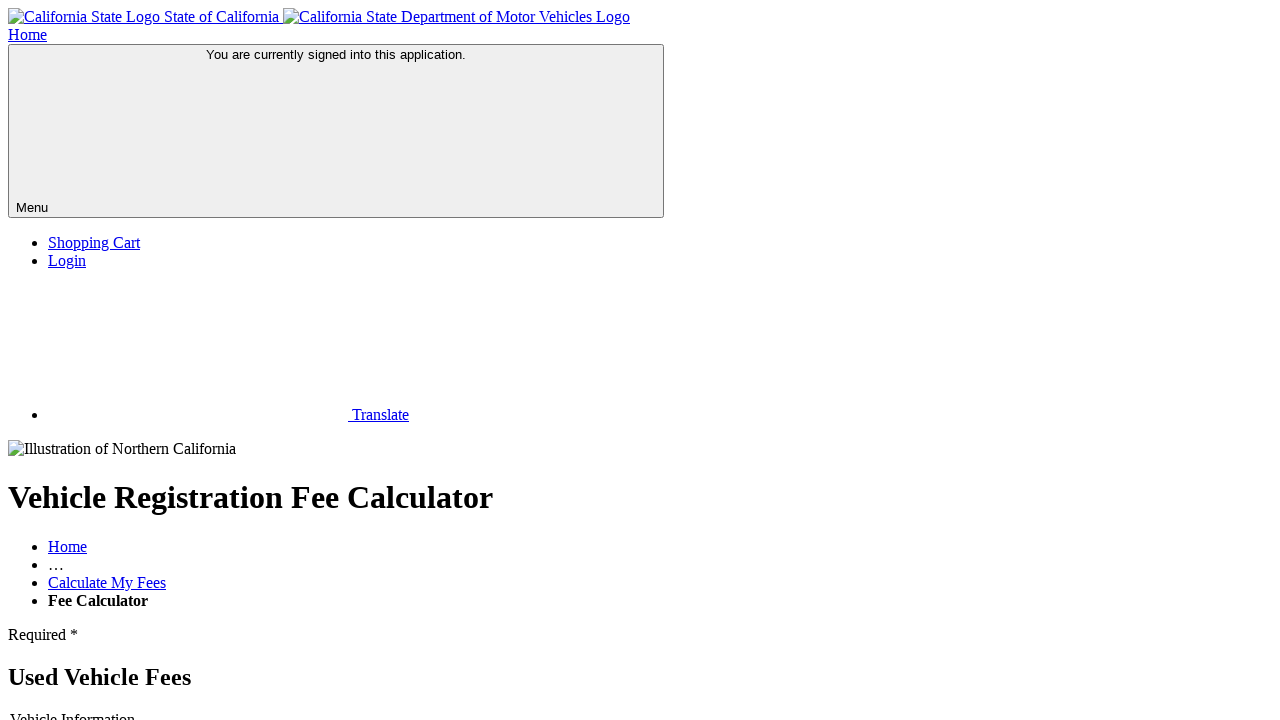

Waited for page to load - h2 element visible
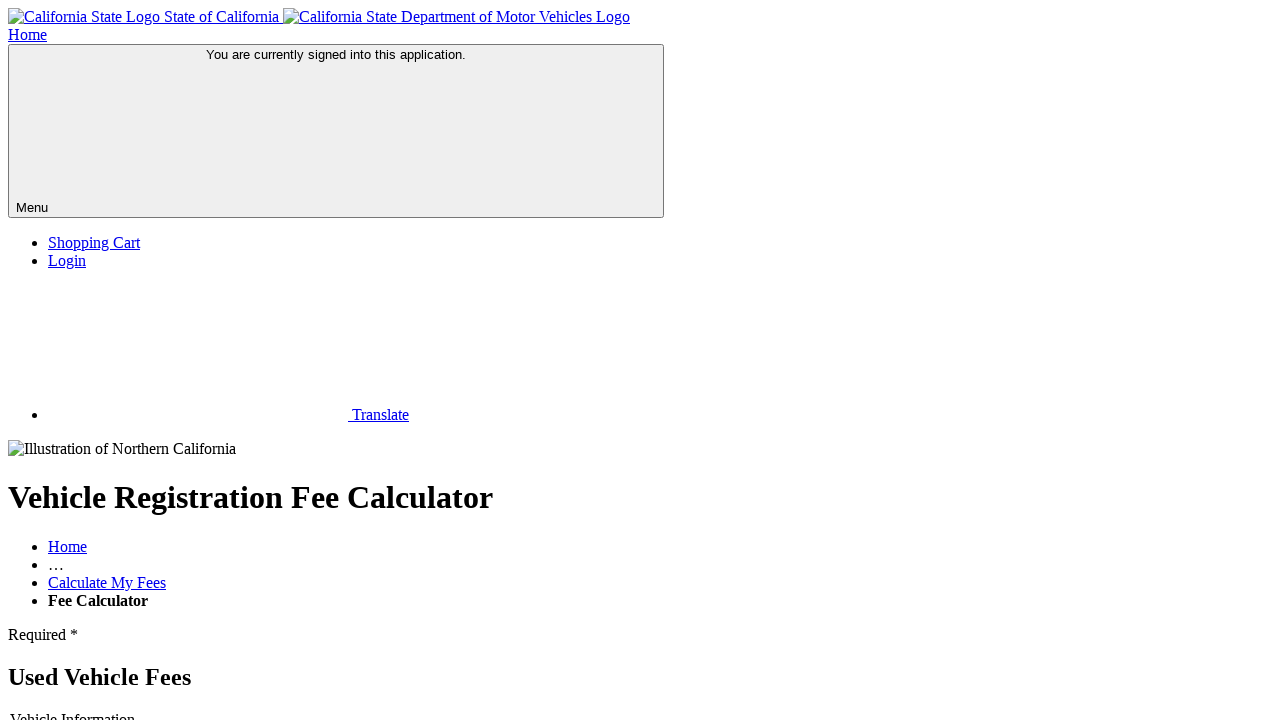

Selected 'I don't have license plates' option at (99, 361) on xpath=//*[@id="FeeRequestForm"]/fieldset[1]/div/ul/li[2]/label
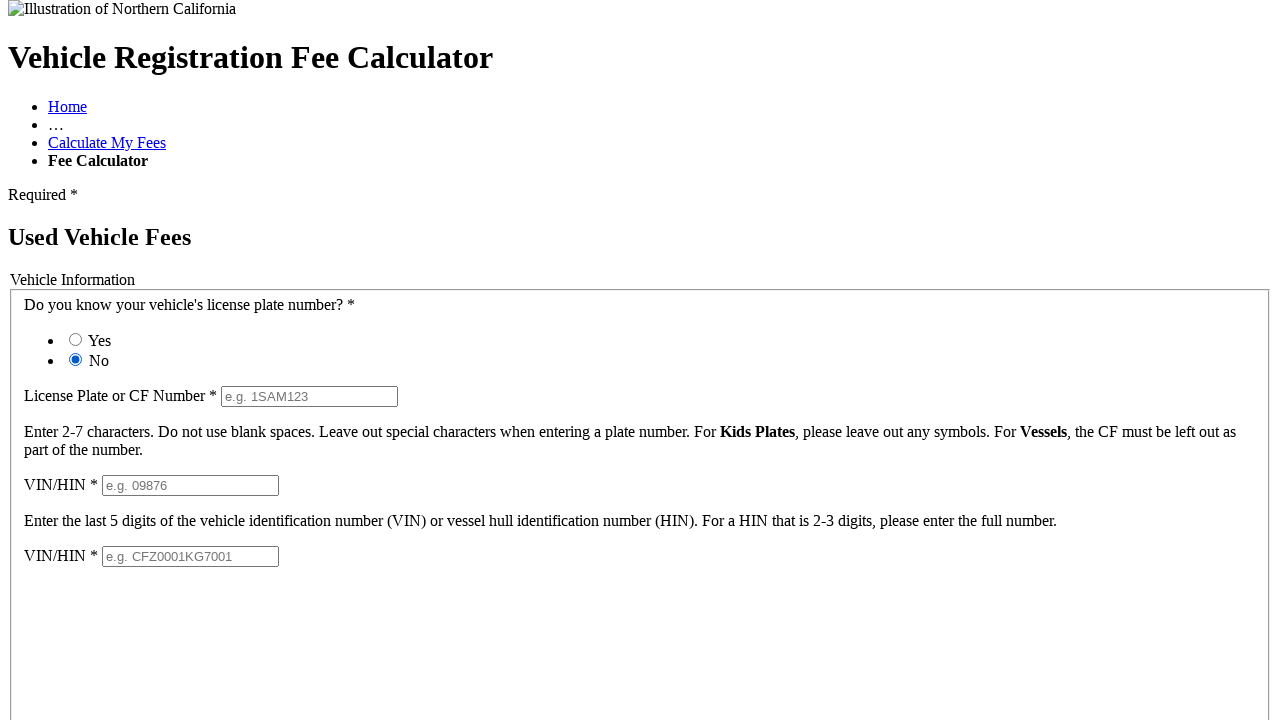

Entered vehicle VIN: 1HGEJ8148TL064973 on //*[@id="vehicleVinFull"]
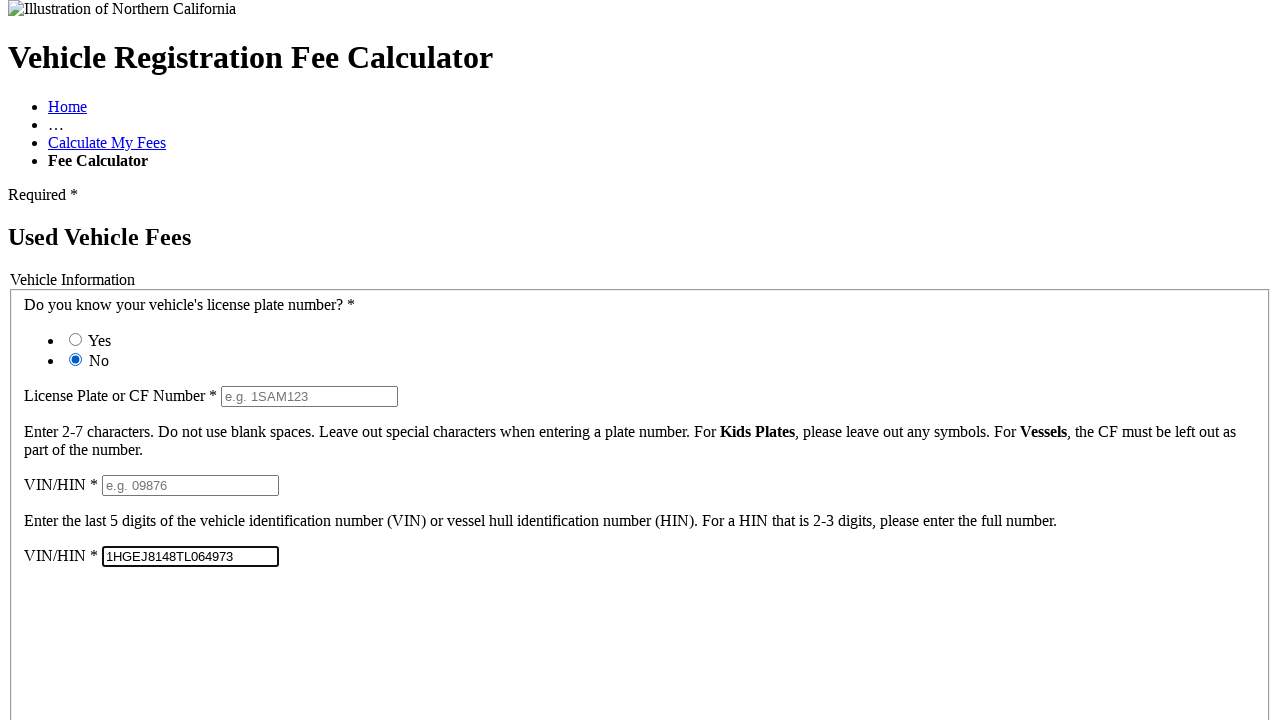

Selected 'Purchased from dealer/private party' option at (118, 360) on xpath=//*[@id="acquiredFrom"]/li[1]/label
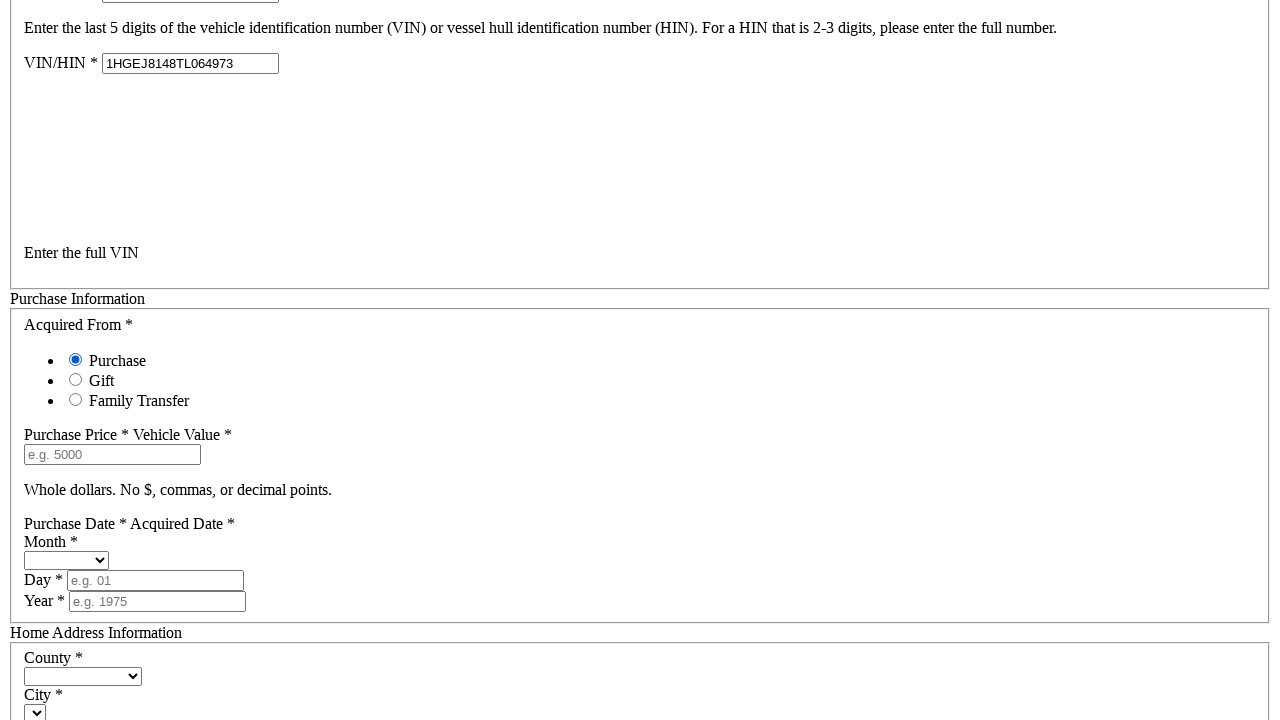

Entered purchase price: $1000 on //*[@id="purchasePrice"]
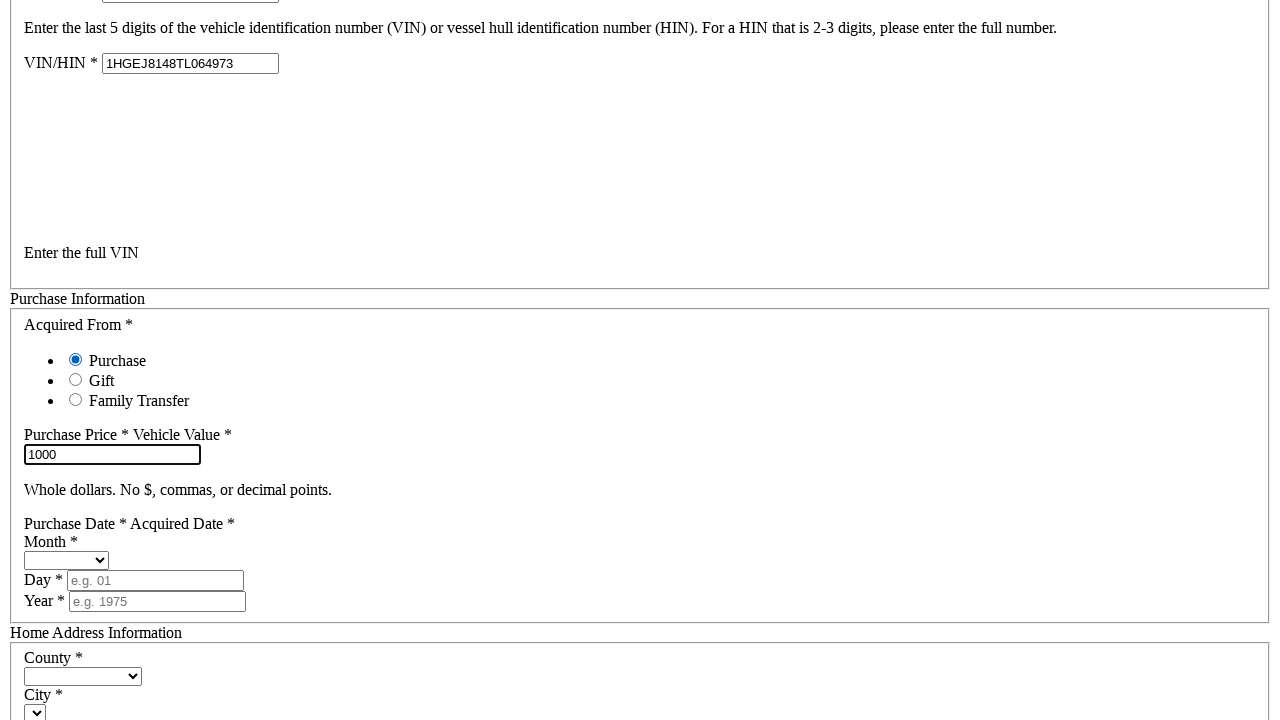

Selected purchase month: January on //*[@id="purchaseMonth"]
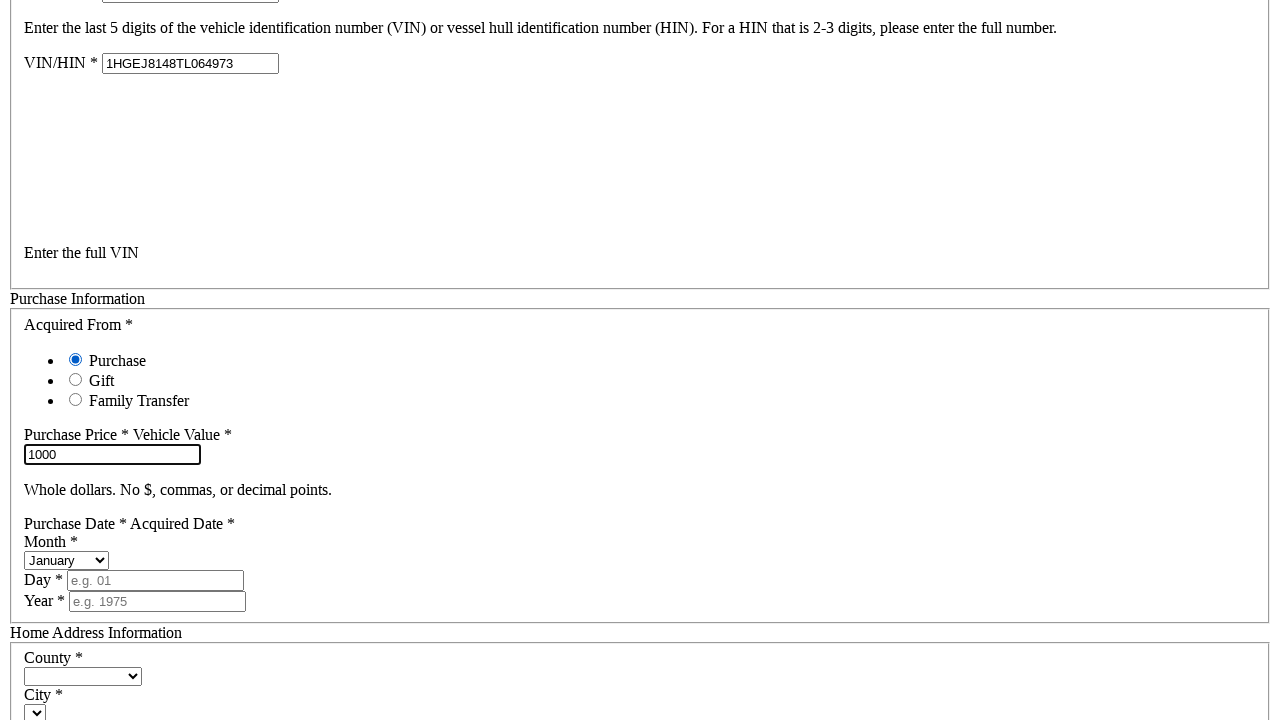

Entered purchase day: 15 on //*[@id="purchaseDay"]
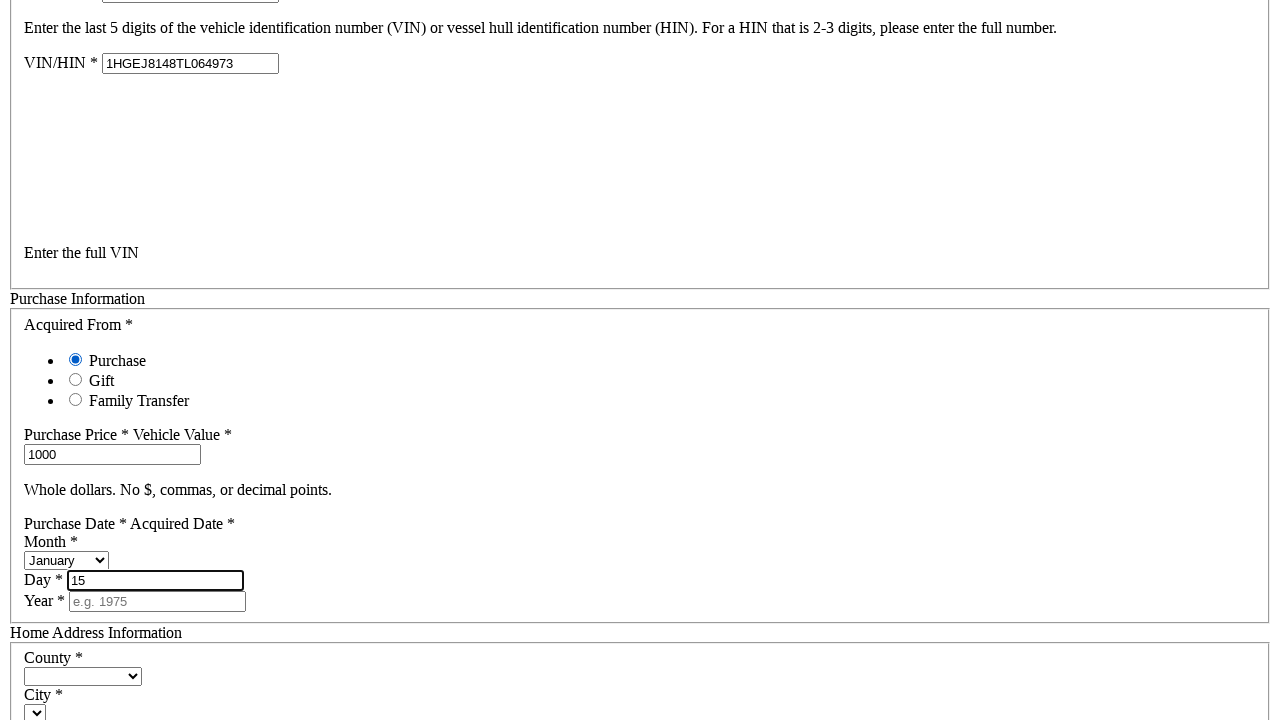

Entered purchase year: 2024 on //*[@id="purchaseYear"]
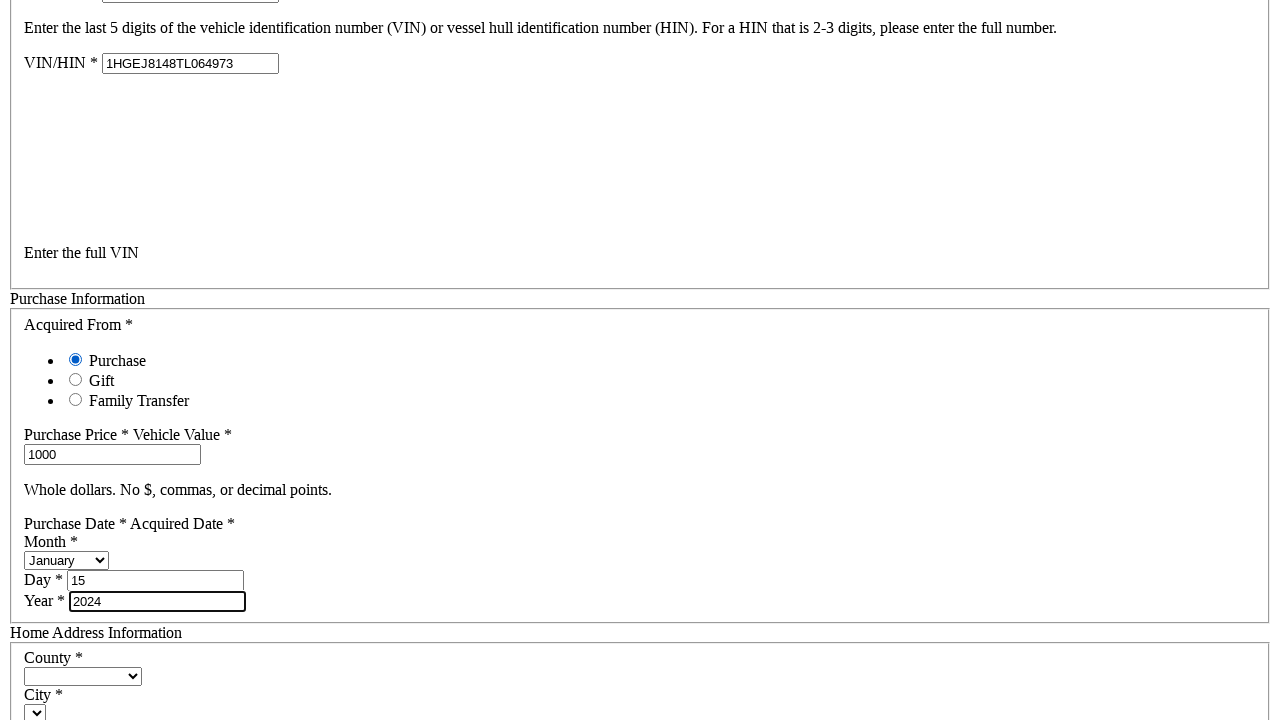

Selected county: Los Angeles on //*[@id="countyCode"]
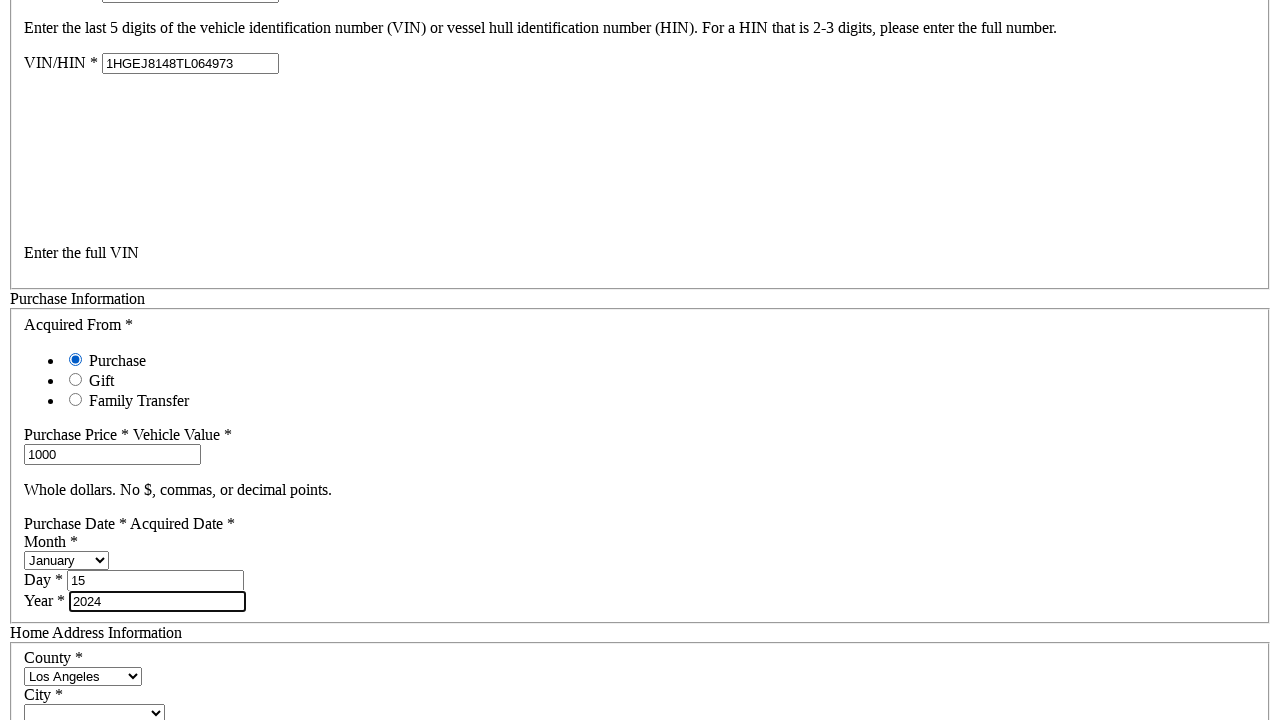

Selected city: Pasadena on //*[@id="cityNameSelect"]
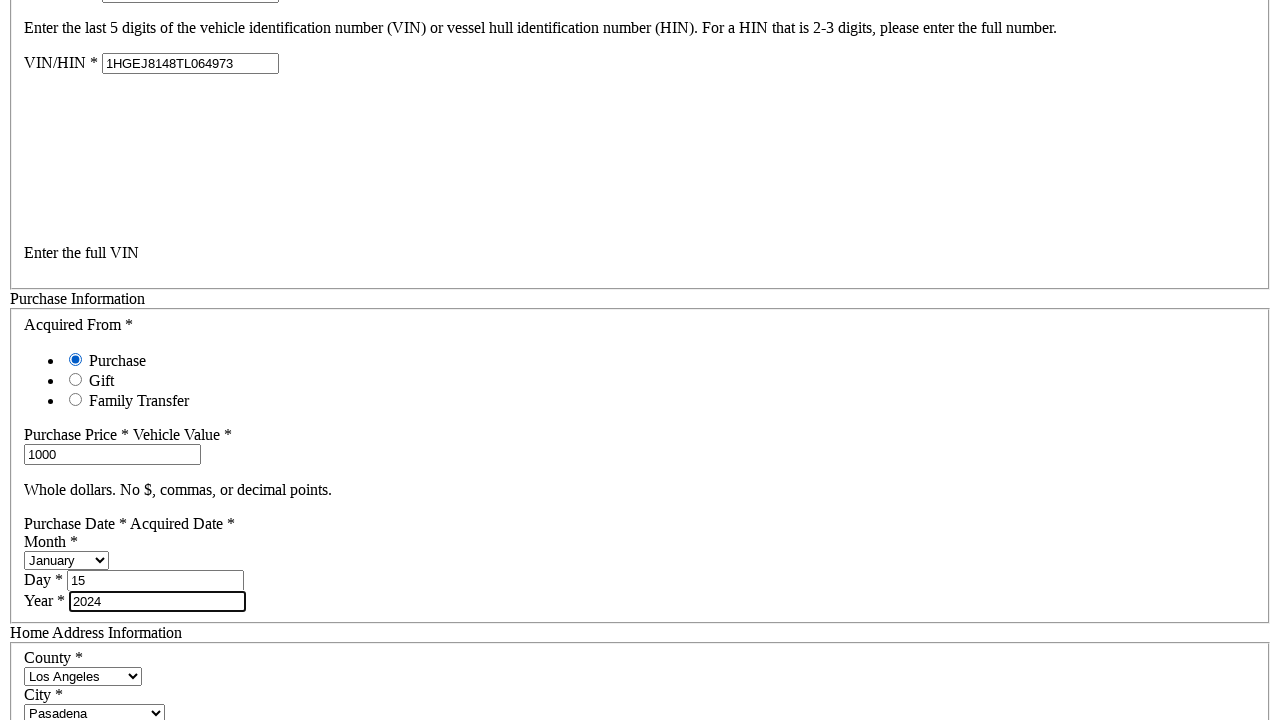

Entered ZIP code: 91107 on //*[@id="zipCode"]
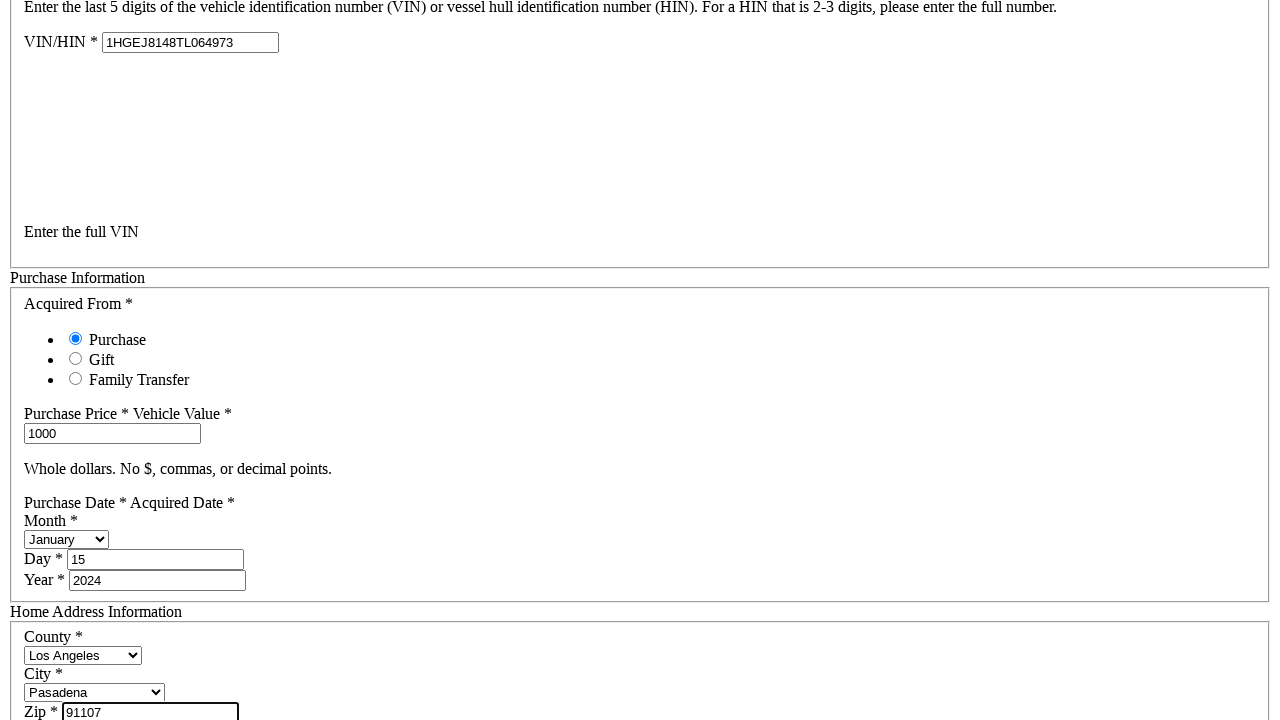

Clicked Calculate button to compute registration fees at (43, 361) on xpath=//*[@id="FeeRequestForm"]/div/button[1]
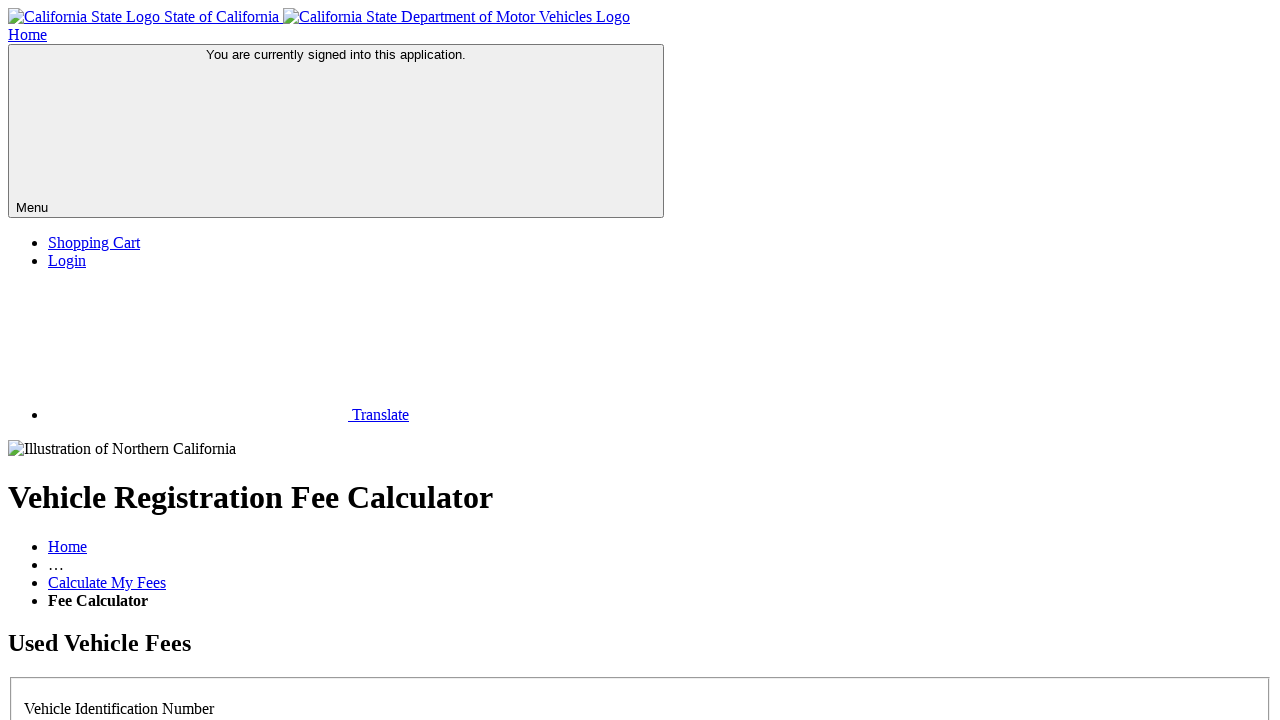

Results page loaded successfully
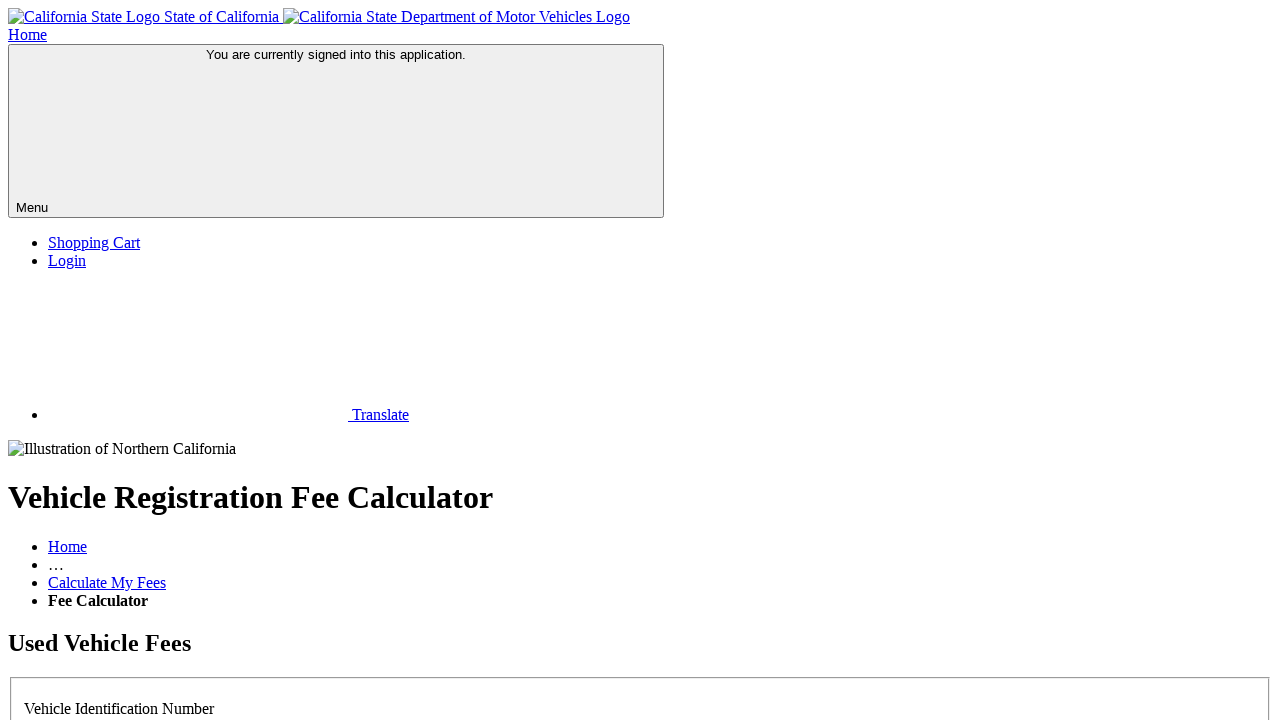

Found alert message: 
							The system is temporarily unavailable. Please try again later.
						
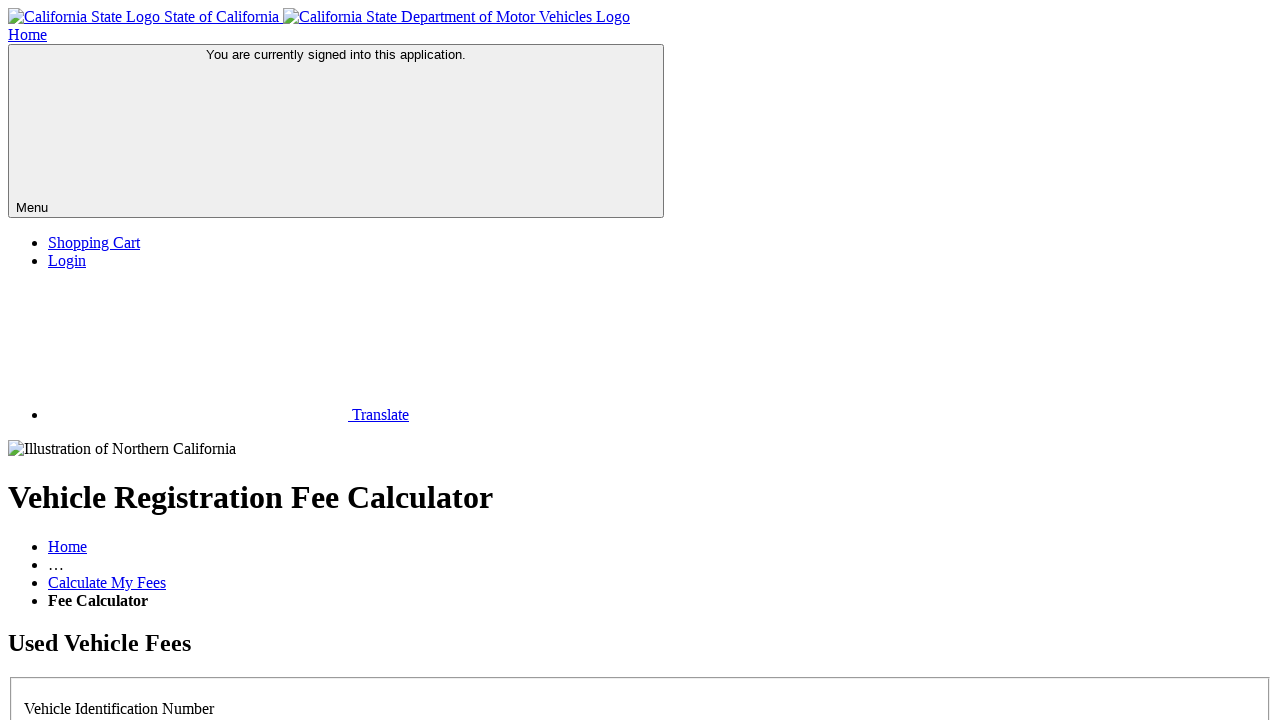

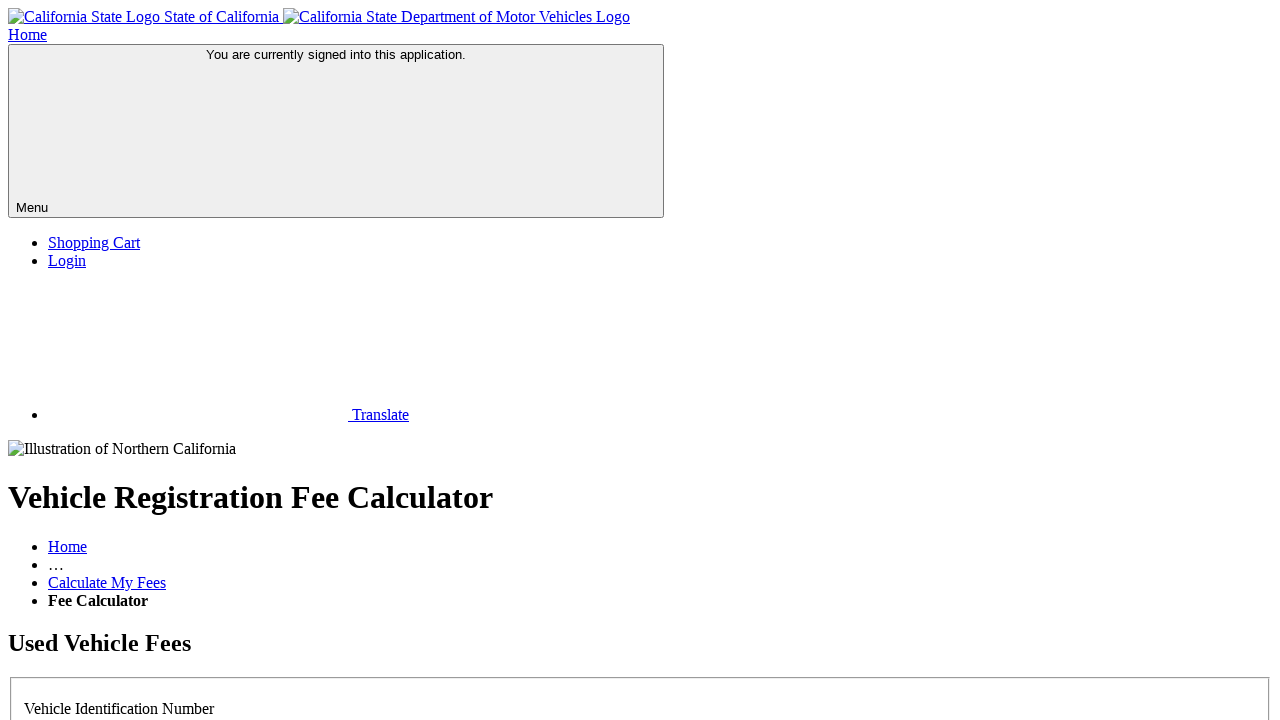